Tests window switching functionality by clicking a link that opens a new tab, extracting email text from the new tab, and then switching back to fill the username field with the extracted email

Starting URL: https://rahulshettyacademy.com/loginpagePractise/

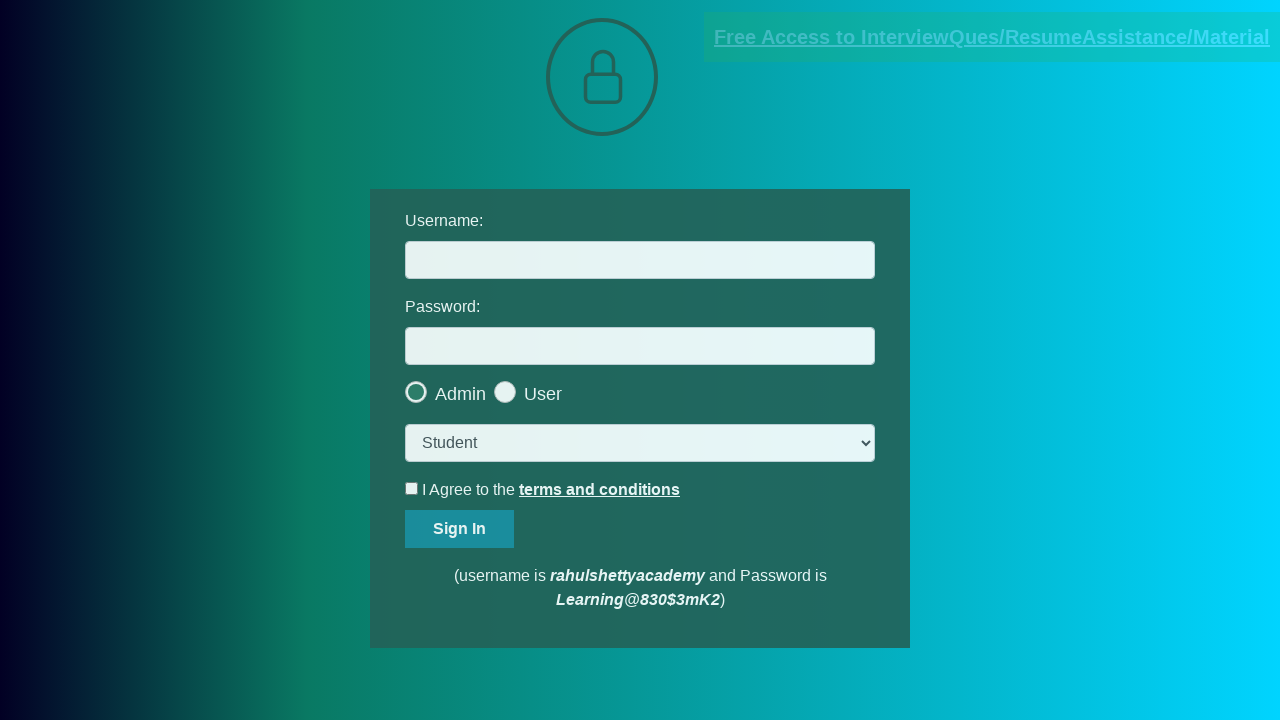

Clicked blinking text link to open new tab at (992, 37) on .blinkingText
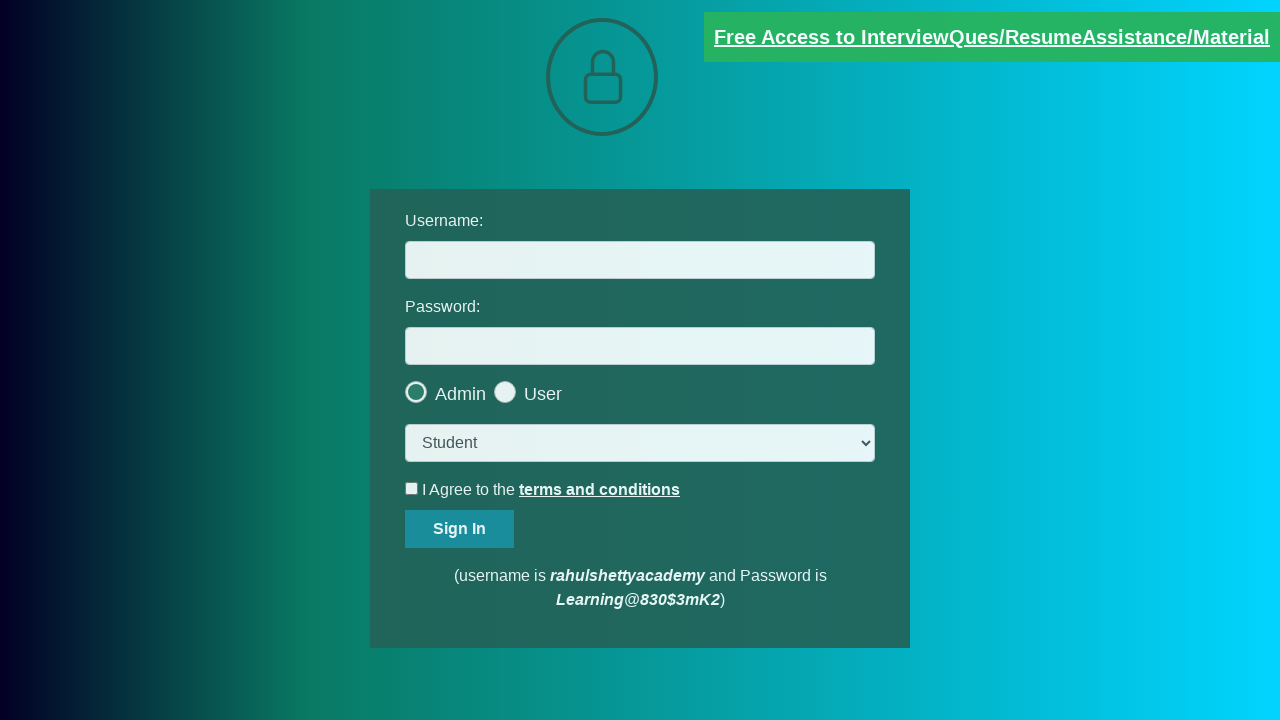

New tab opened and captured
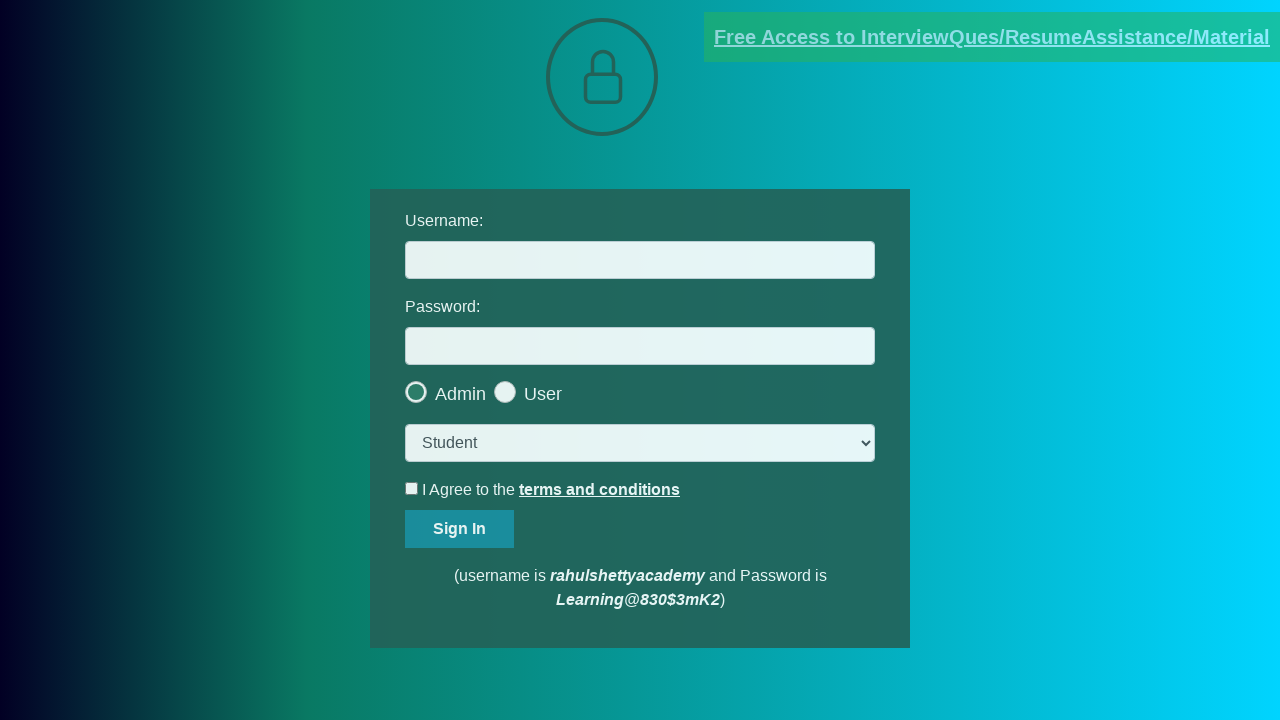

Extracted red text content from new tab
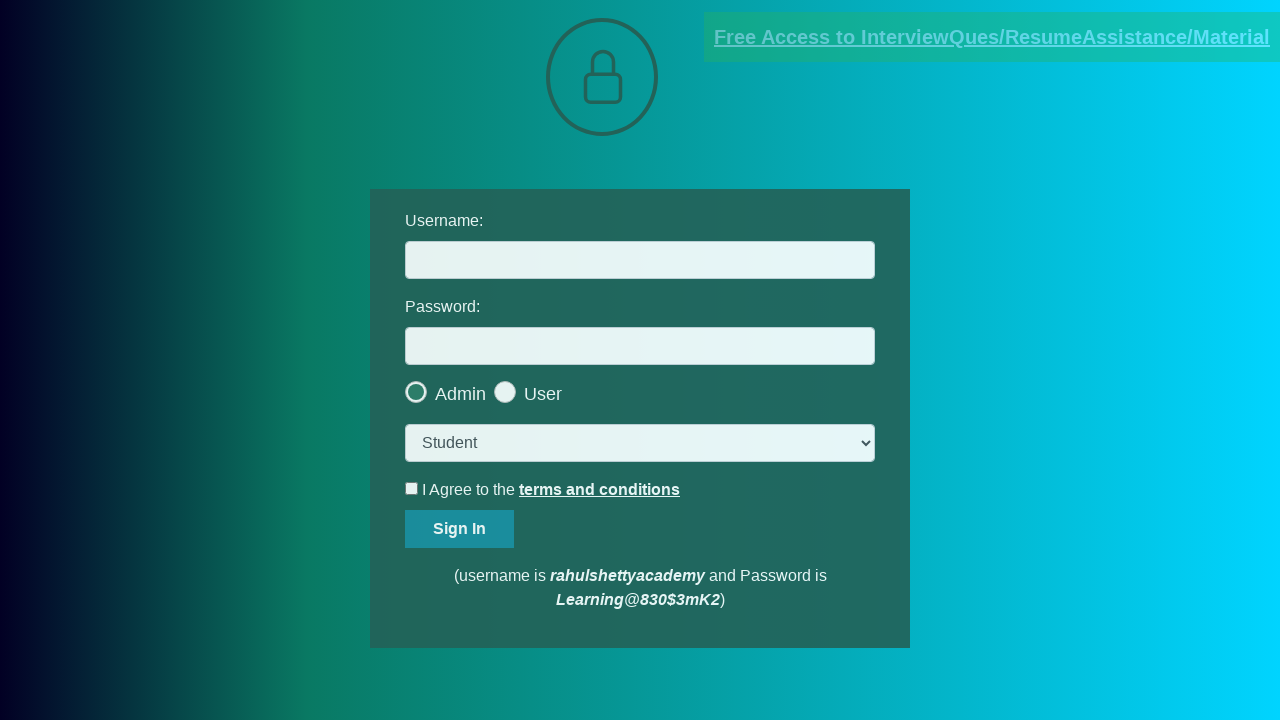

Parsed email address from red text: mentor@rahulshettyacademy.com
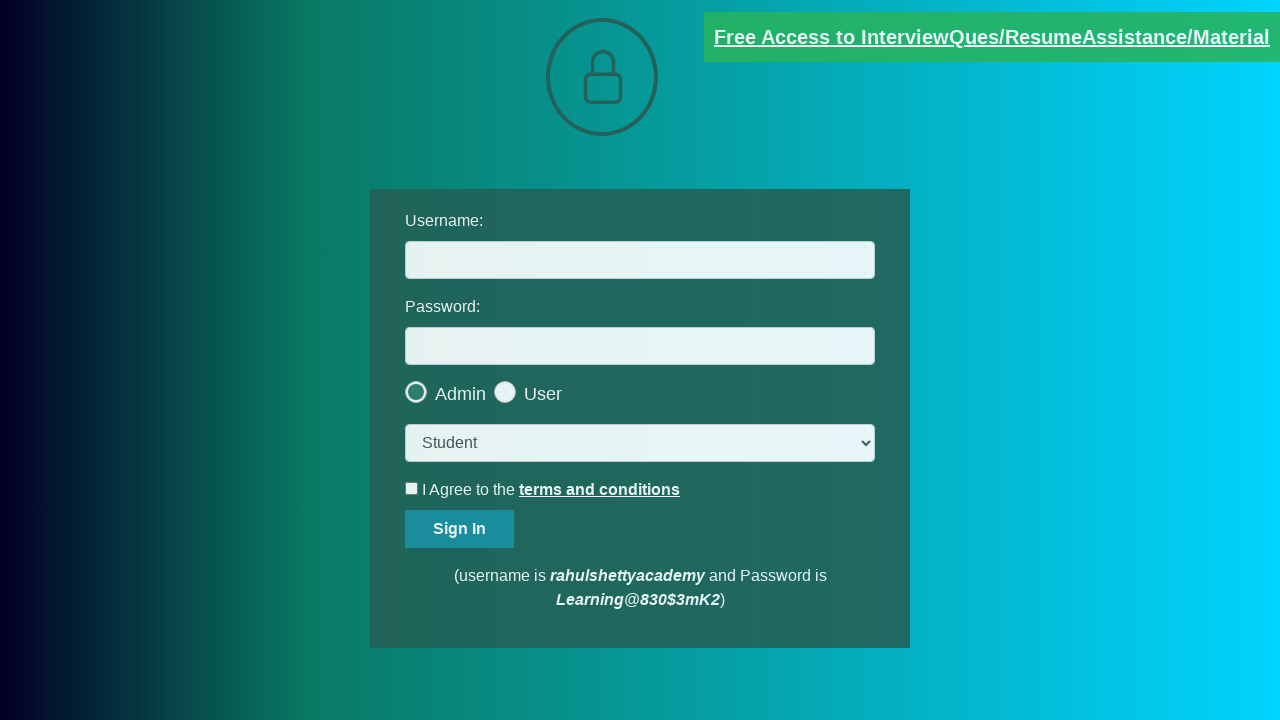

Filled username field with extracted email: mentor@rahulshettyacademy.com on #username
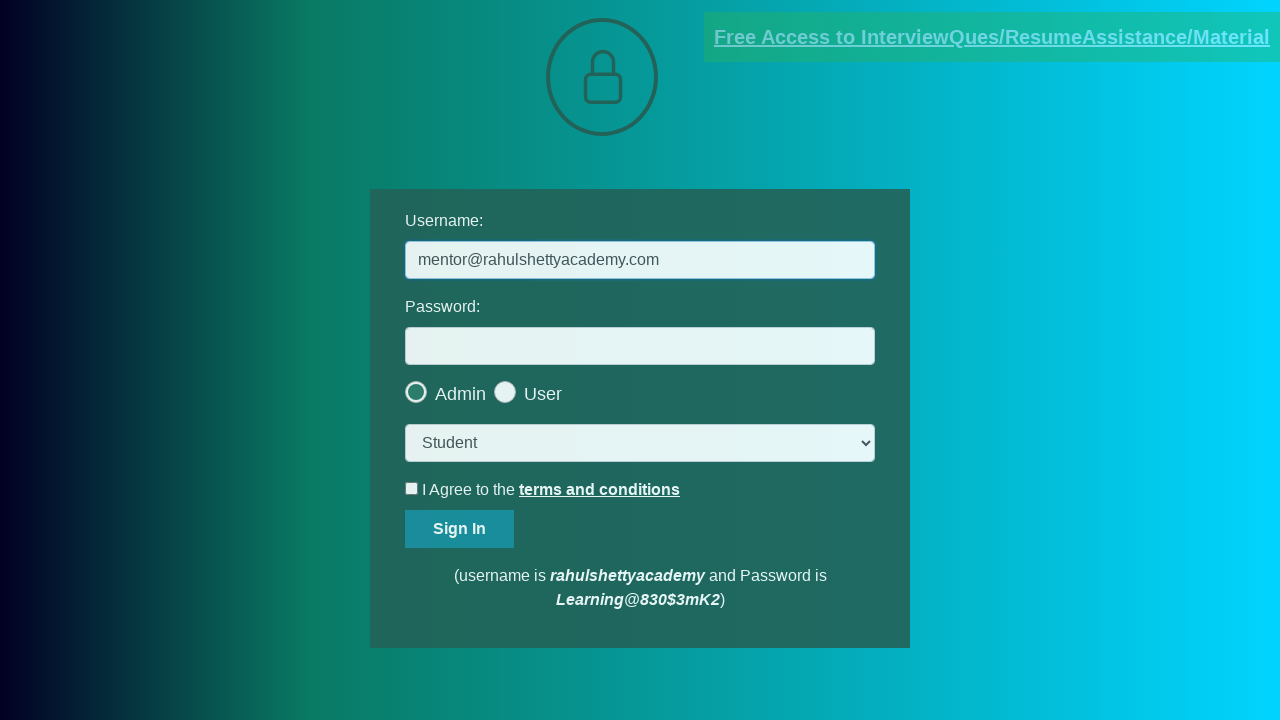

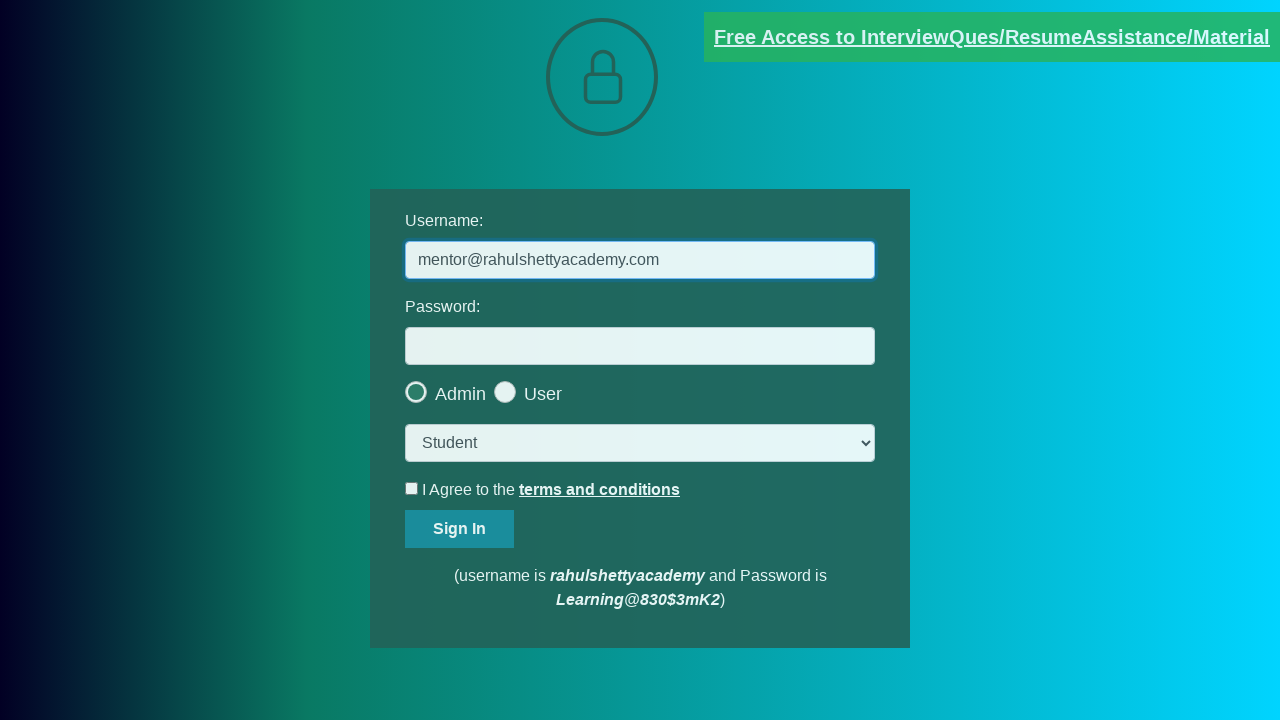